Tests the subject multi-select input on the practice form by adding two subjects and removing one of them

Starting URL: https://demoqa.com/

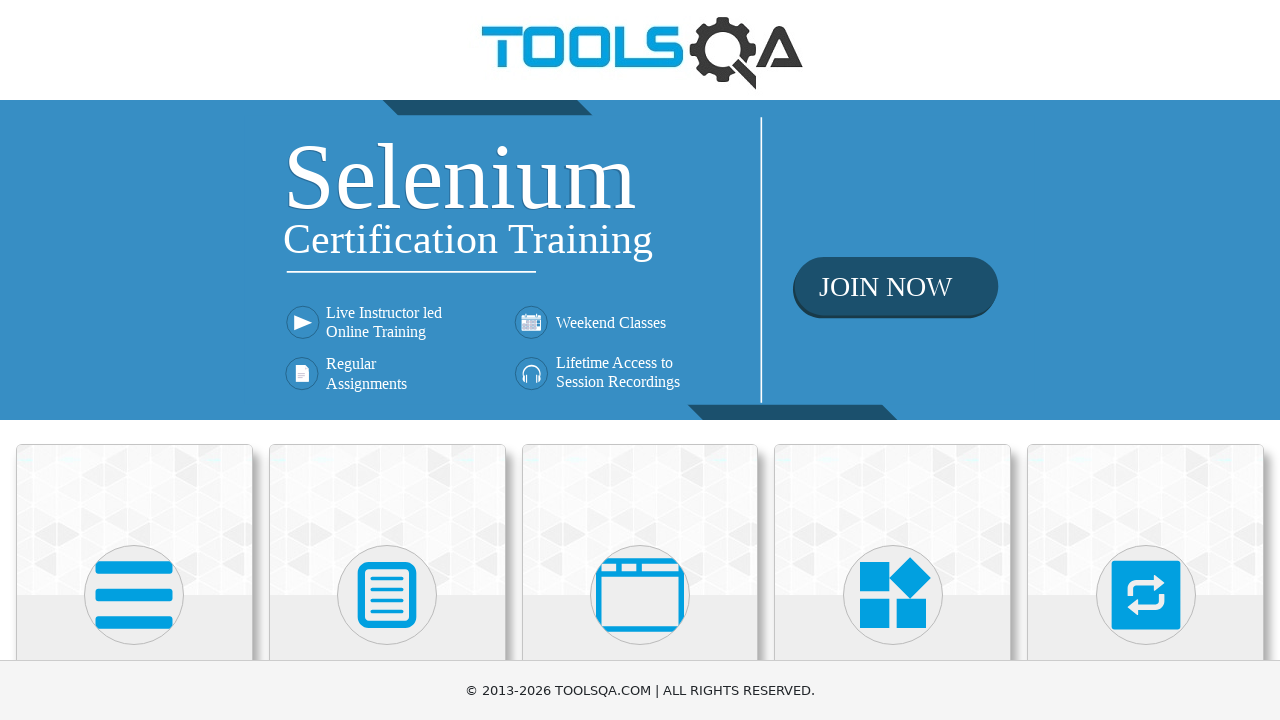

Scrolled down to view Forms section
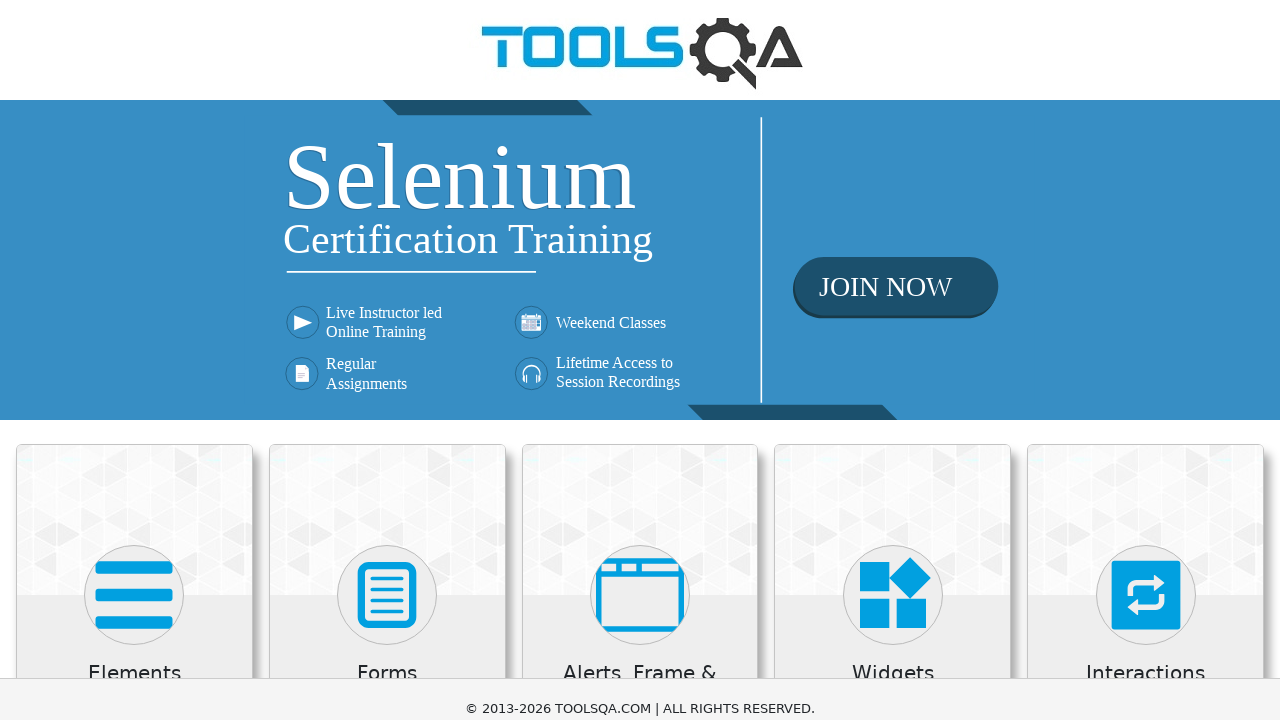

Clicked on Forms card at (387, 173) on xpath=//h5[text()='Forms']
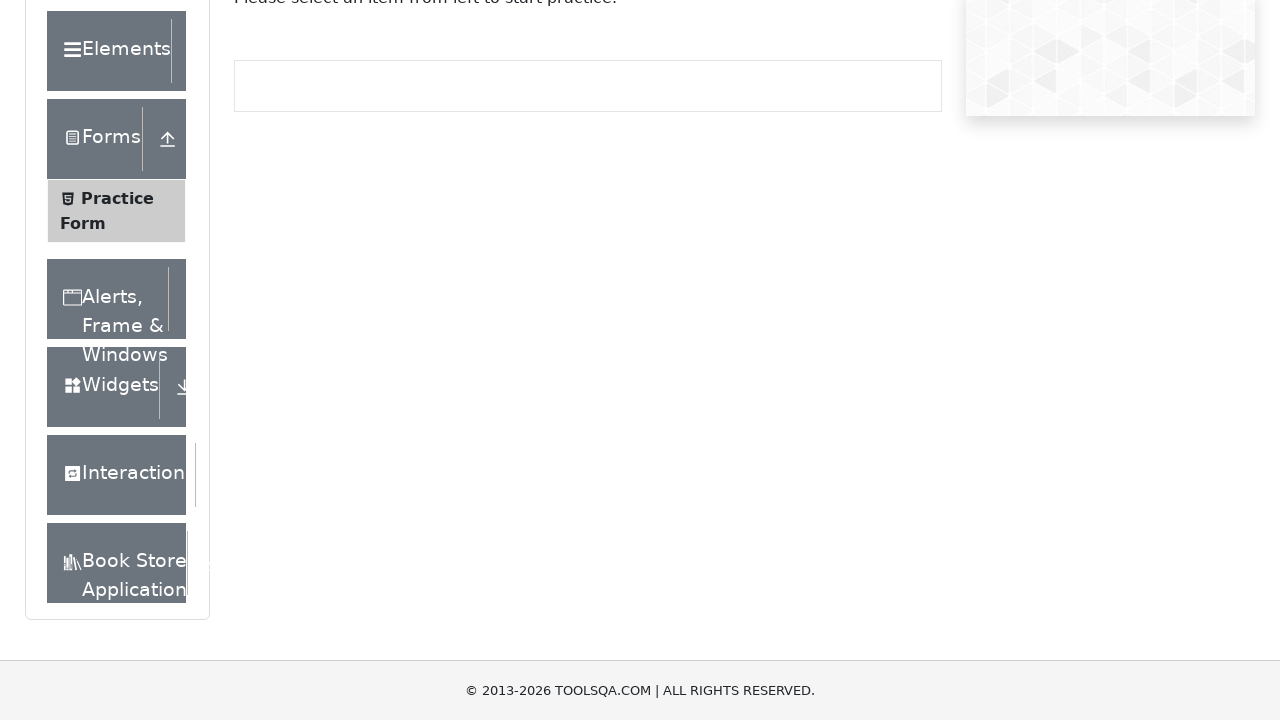

Clicked on Practice Form option in side menu at (117, 198) on xpath=//span[text()='Practice Form']
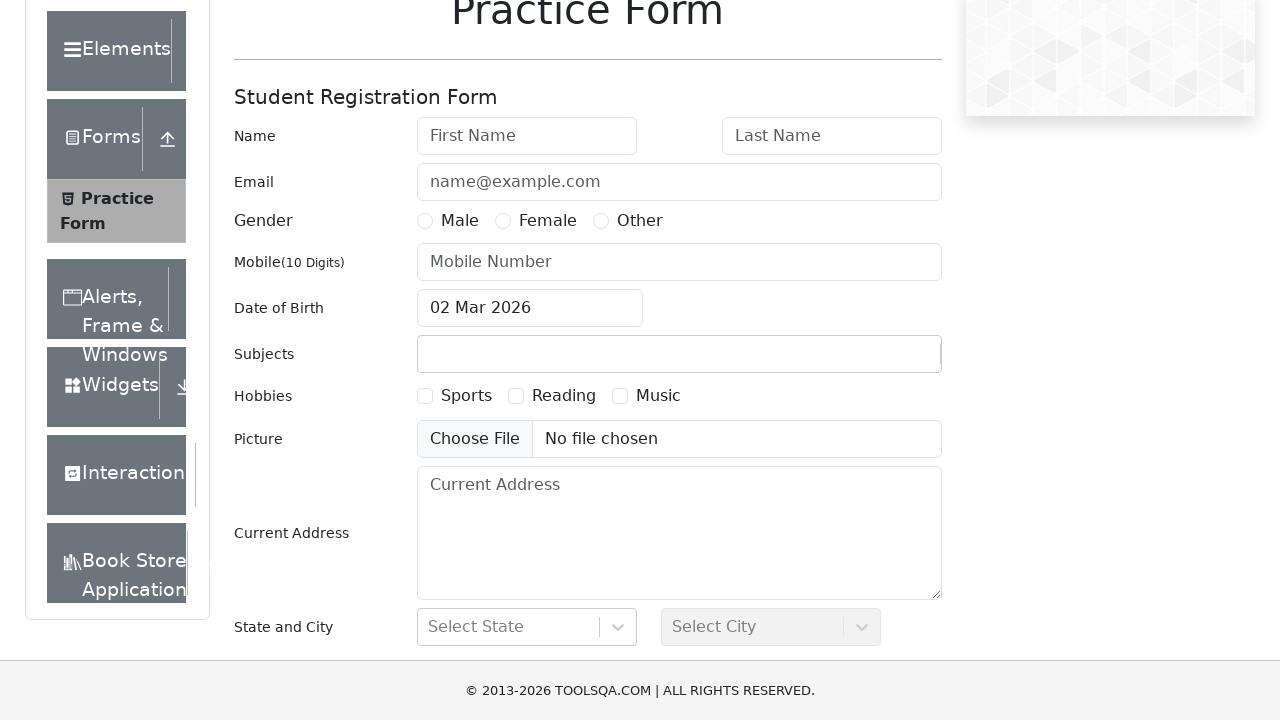

Scrolled to view subjects input field
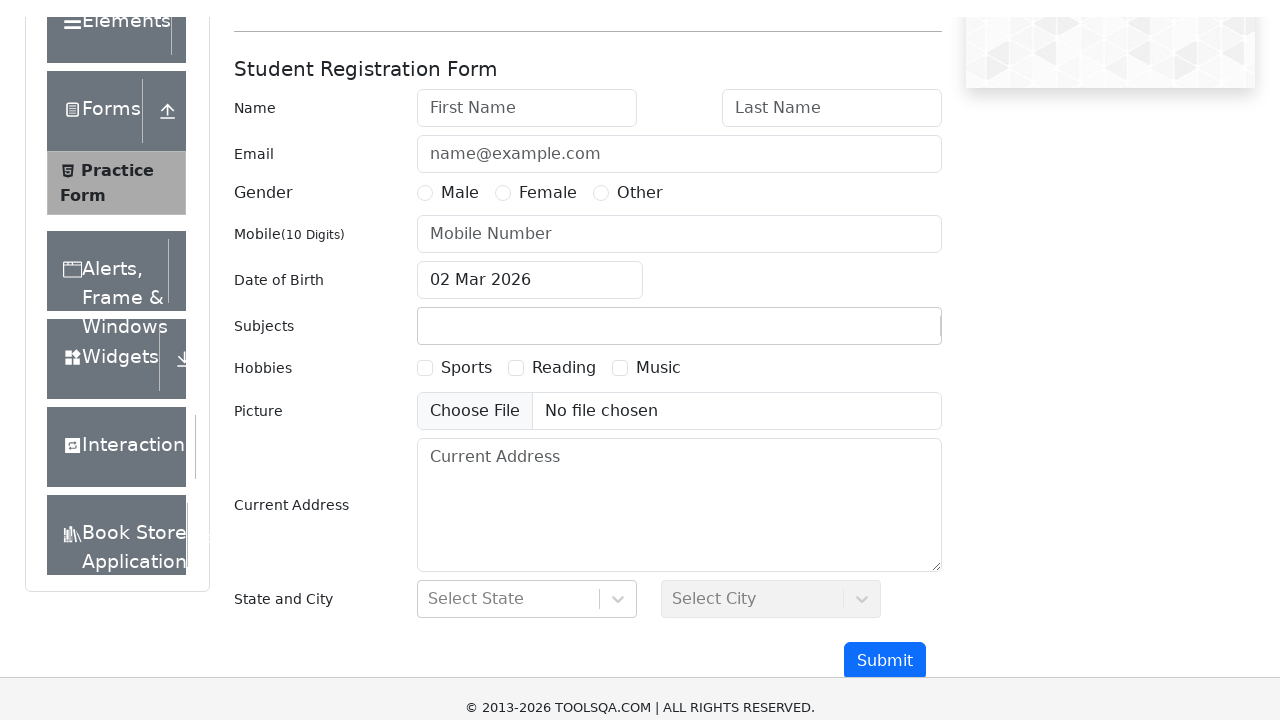

Filled subjects input with 'Accounting' on #subjectsInput
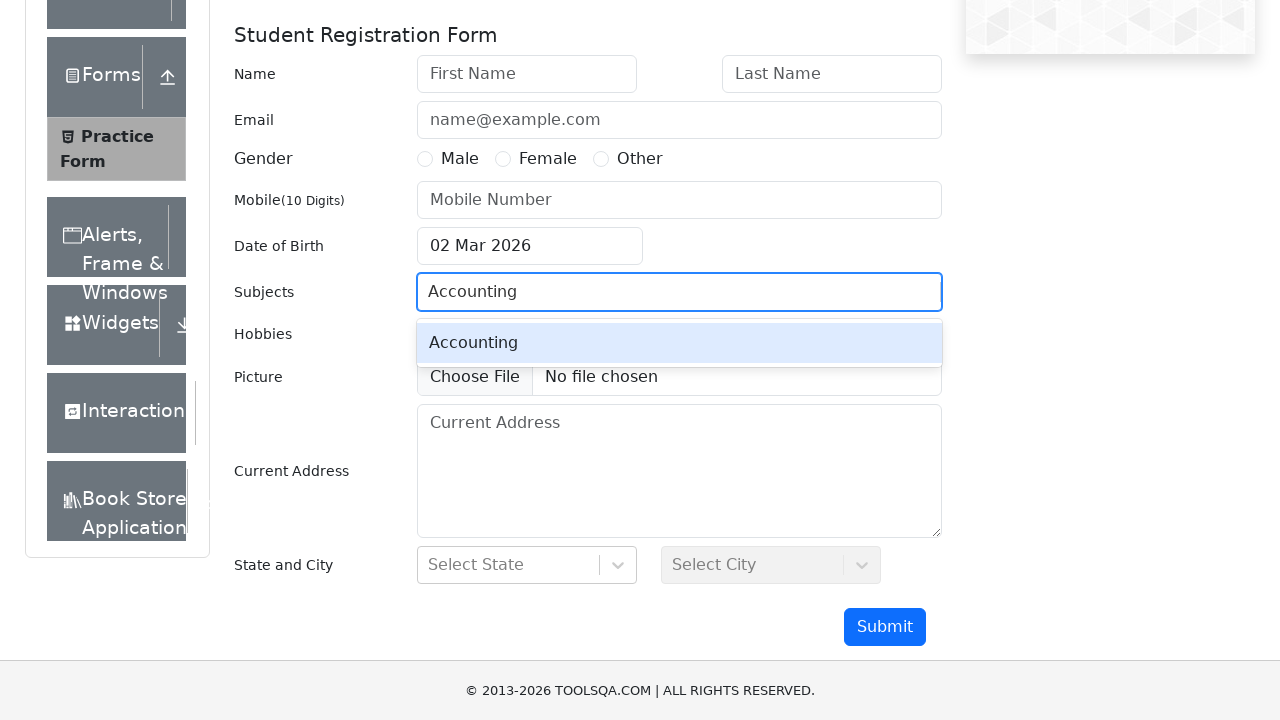

Pressed Enter to select 'Accounting' subject on #subjectsInput
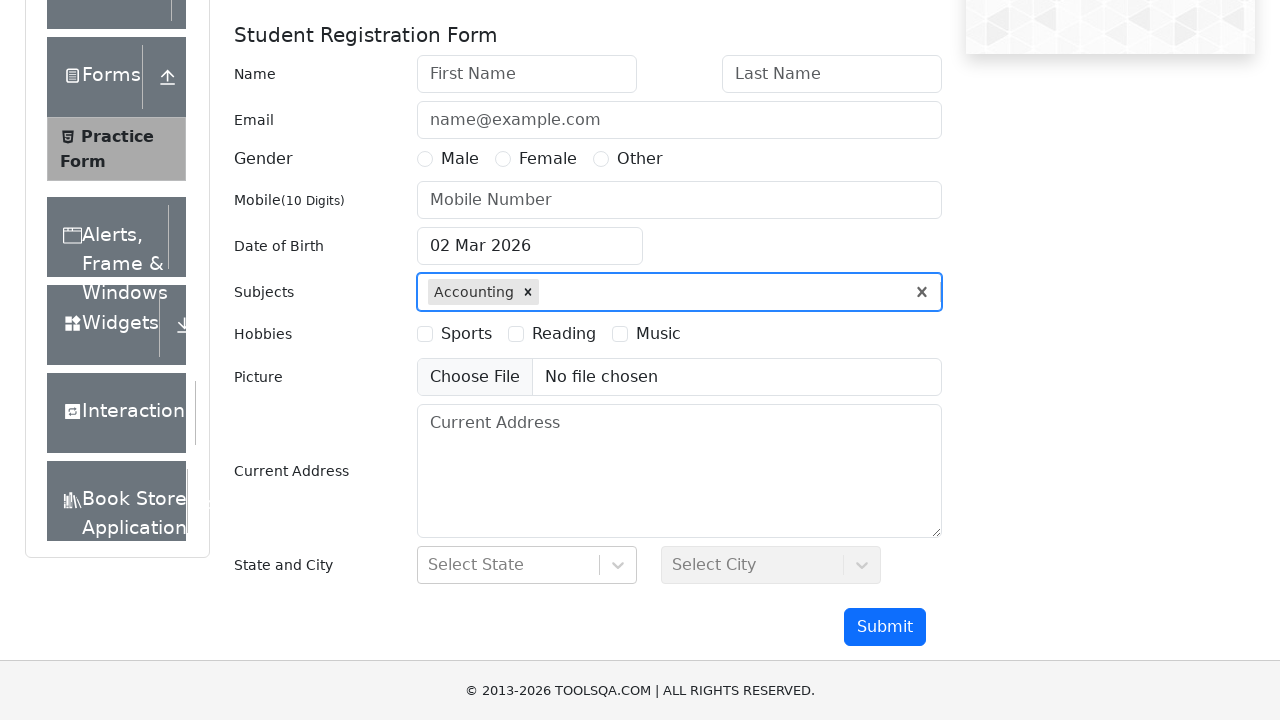

Filled subjects input with 'Maths' on #subjectsInput
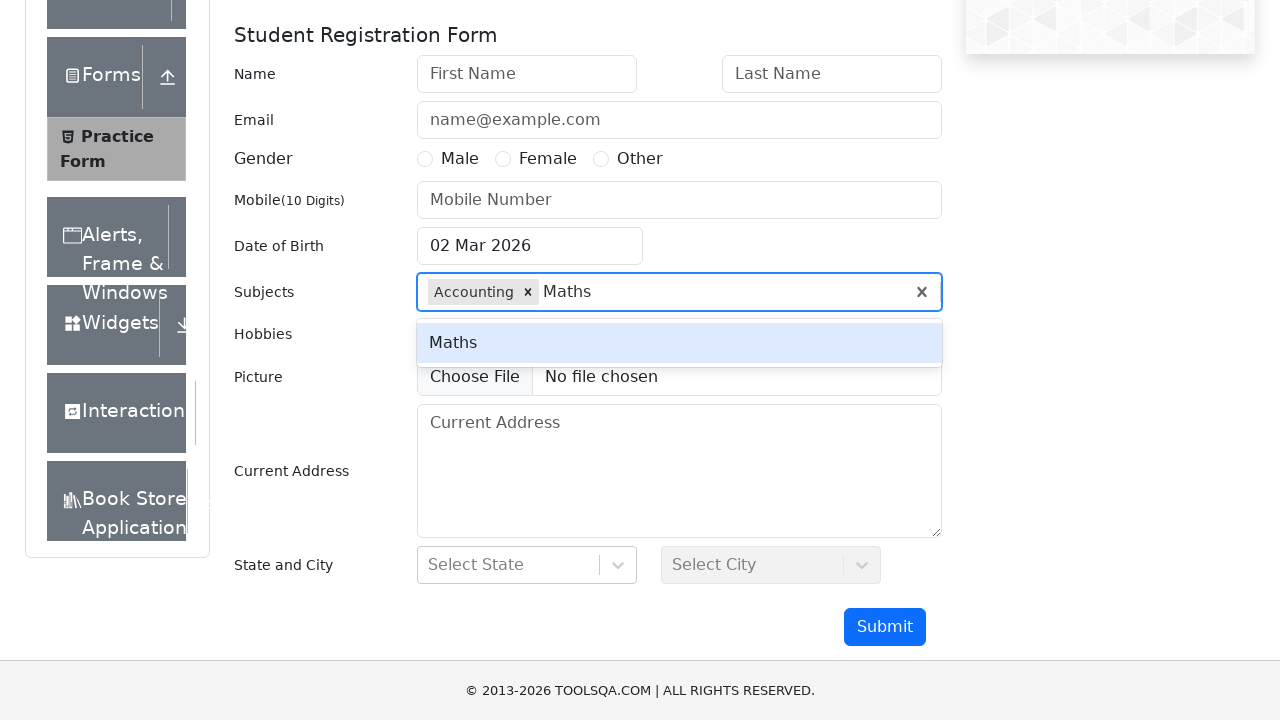

Pressed Enter to select 'Maths' subject on #subjectsInput
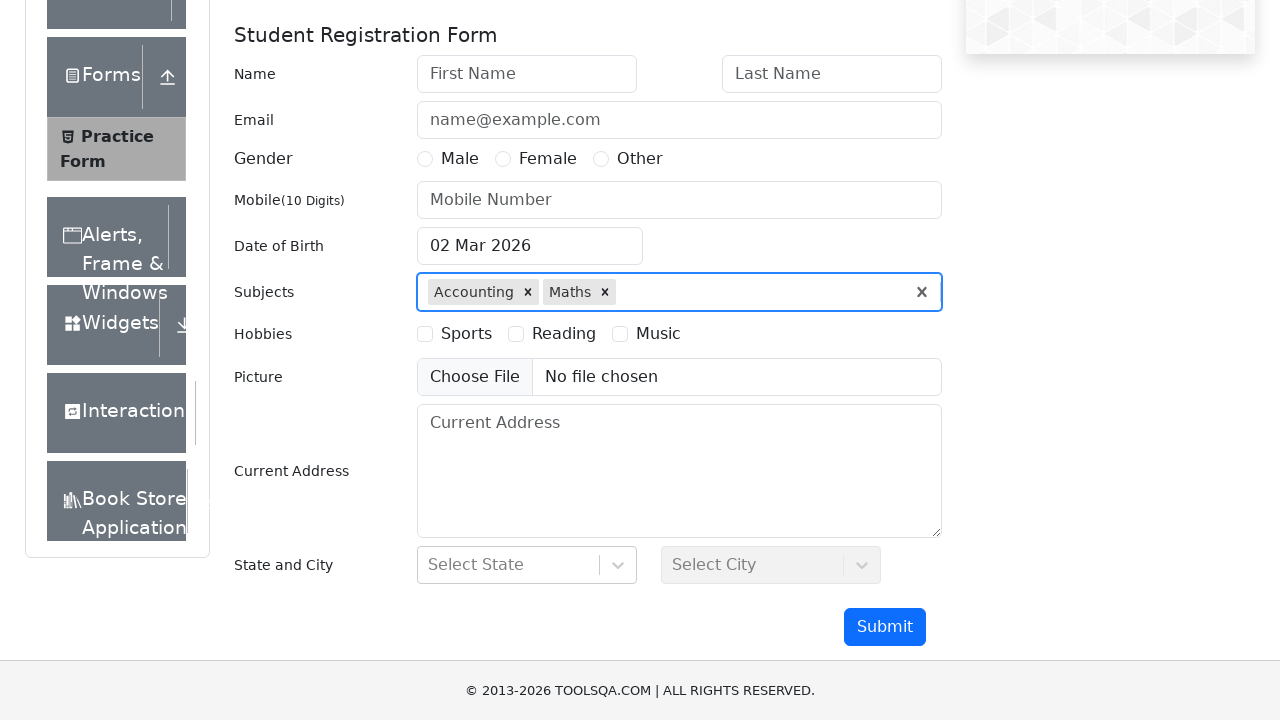

Clicked delete button to remove 'Accounting' subject at (528, 292) on xpath=//div[contains(@class,'multiValue')][./div[text()='Accounting']]/div[2]
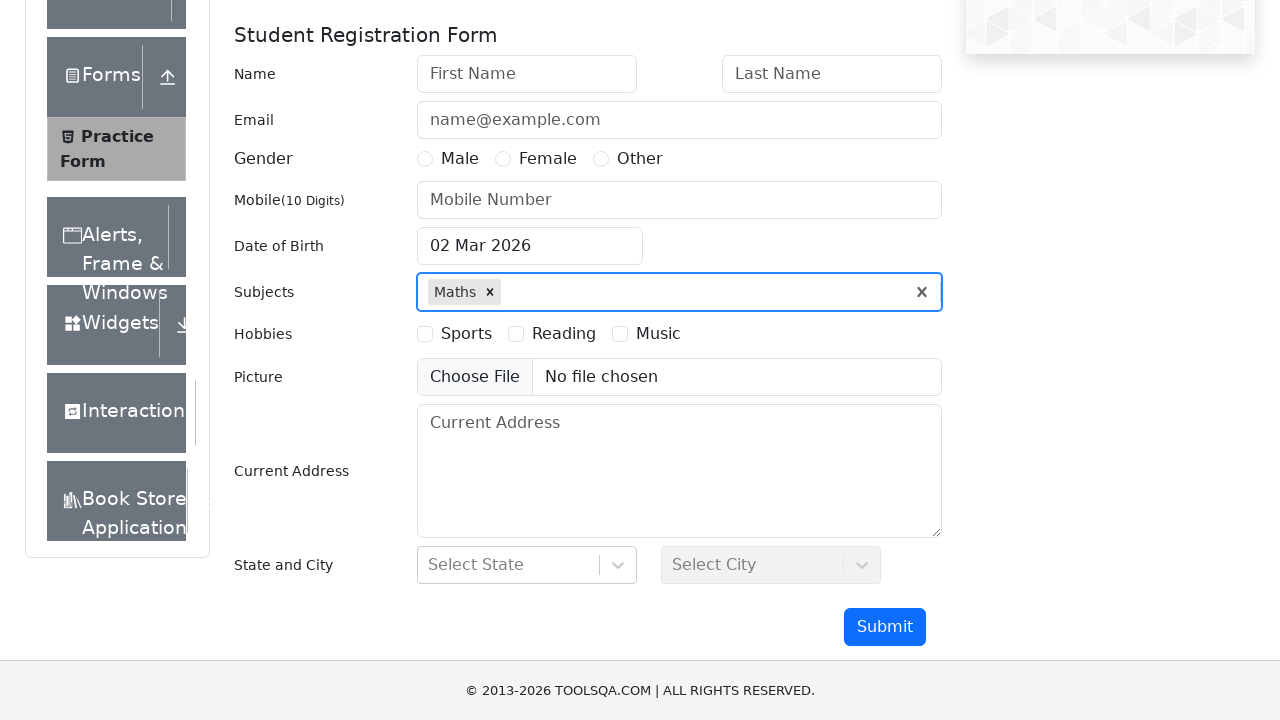

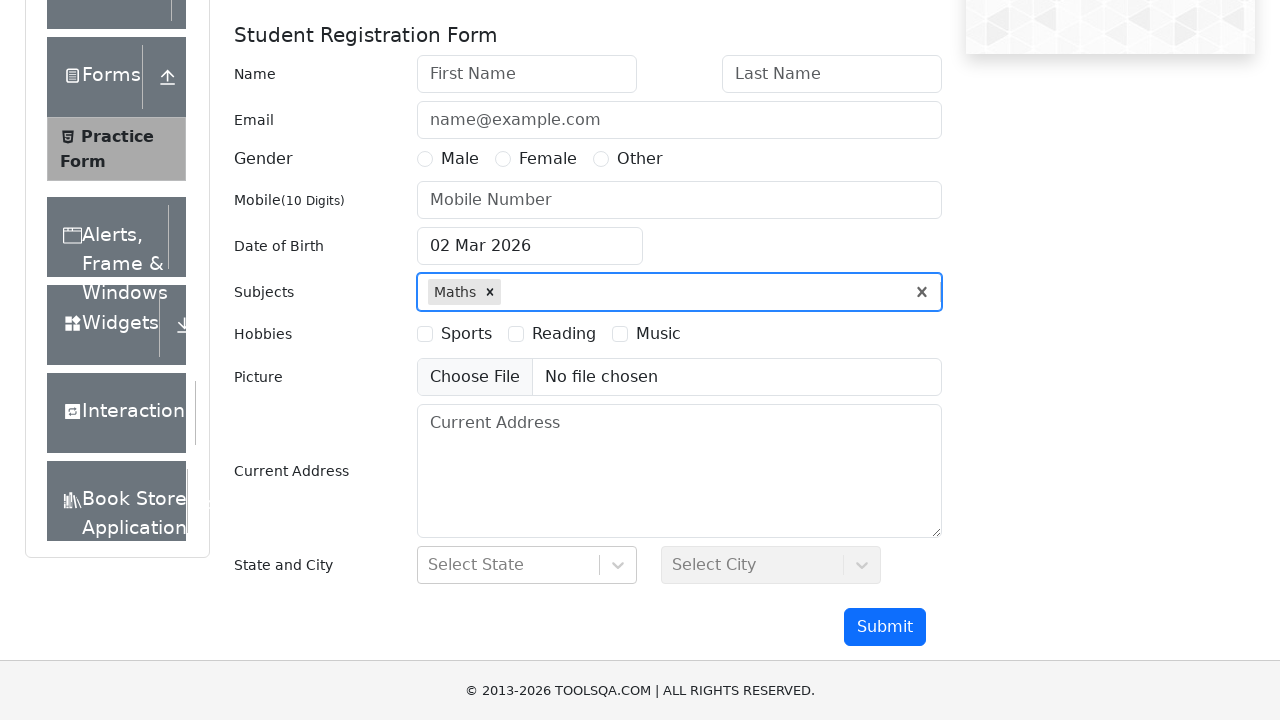